Tests relative locator functionality by finding and filling a password input field using elements positioned relative to username field and password label

Starting URL: https://mail.rediff.com/cgi-bin/login.cgi

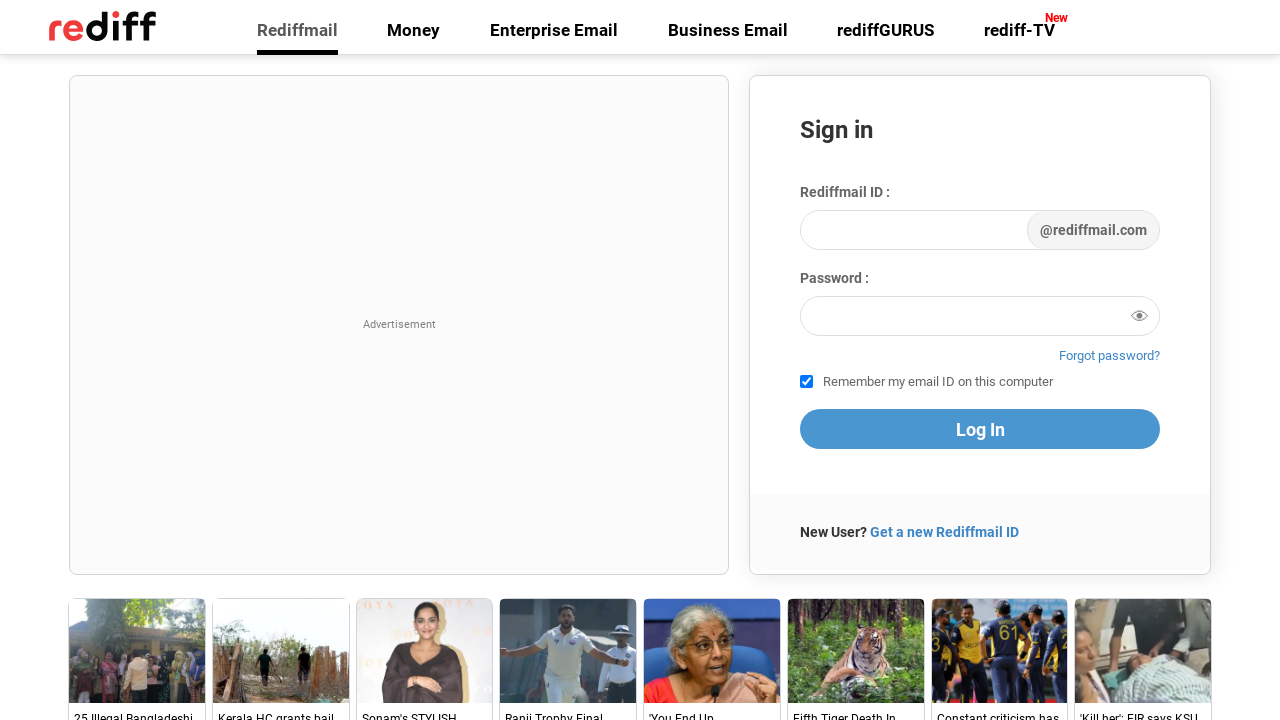

Filled password input field with '1234ali' using relative locator (below username field and to the right of password label) on input[type='password']
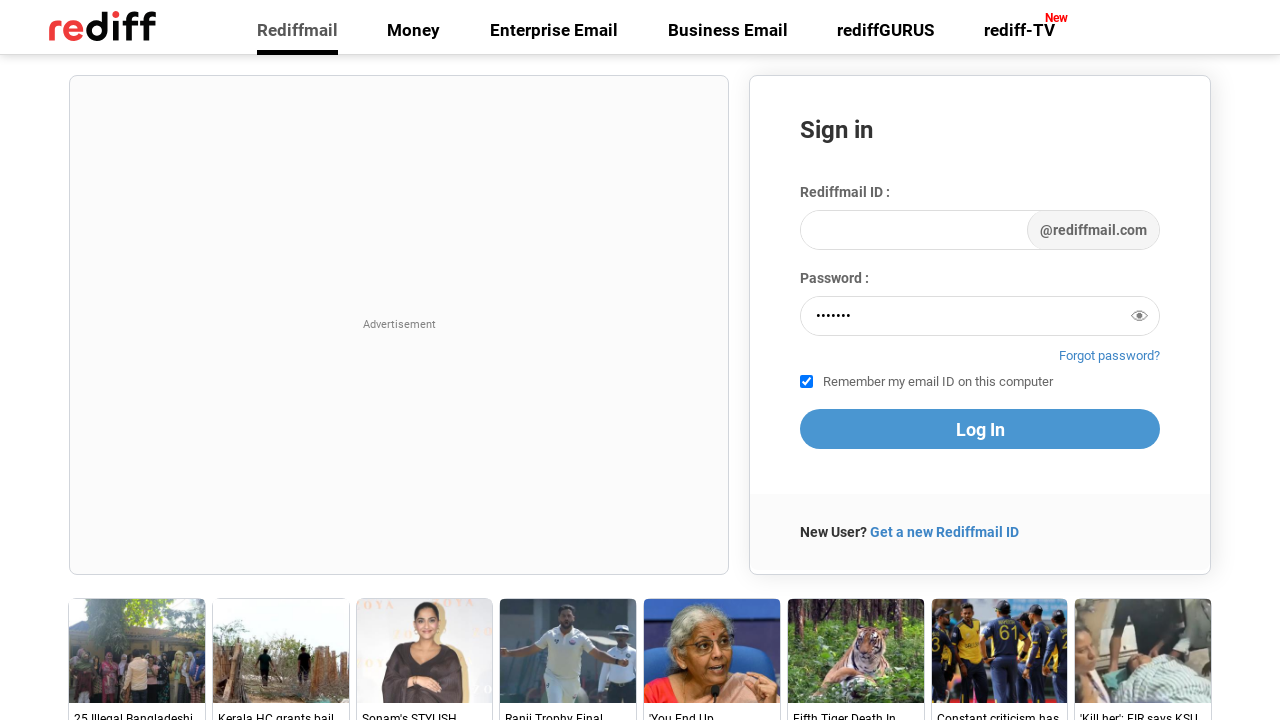

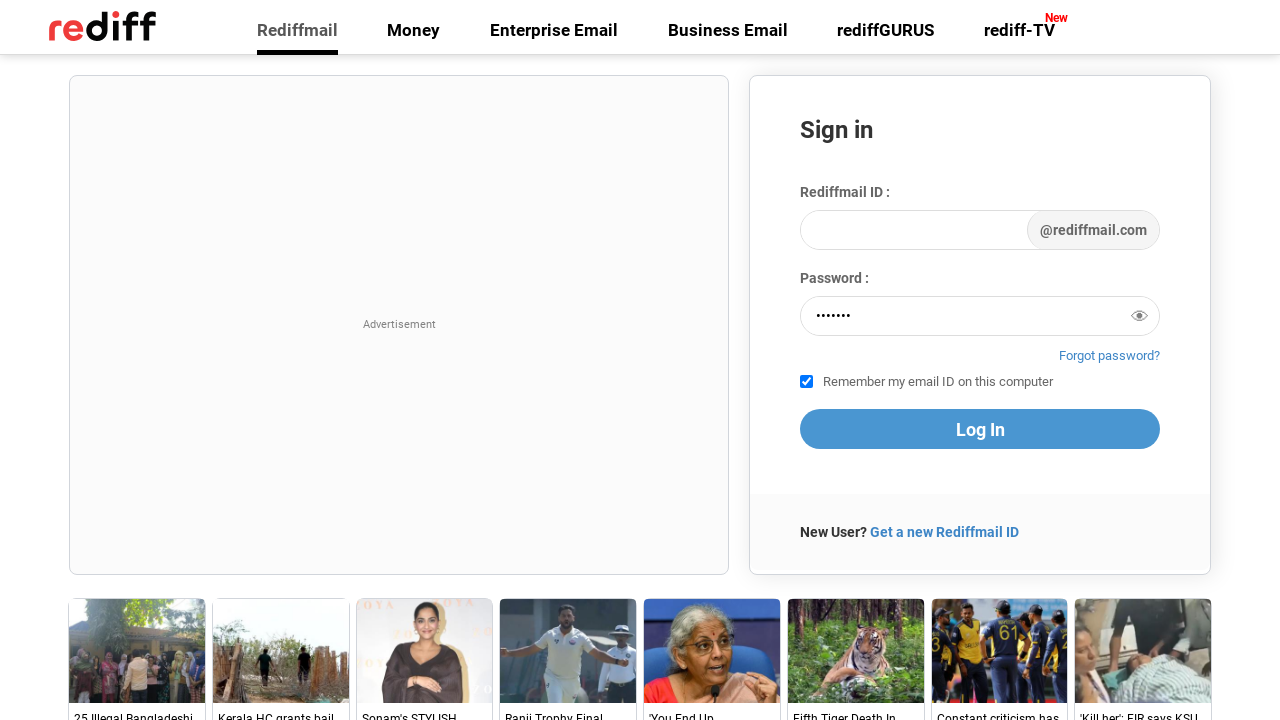